Tests un-marking items as complete by checking and then unchecking a todo

Starting URL: https://demo.playwright.dev/todomvc

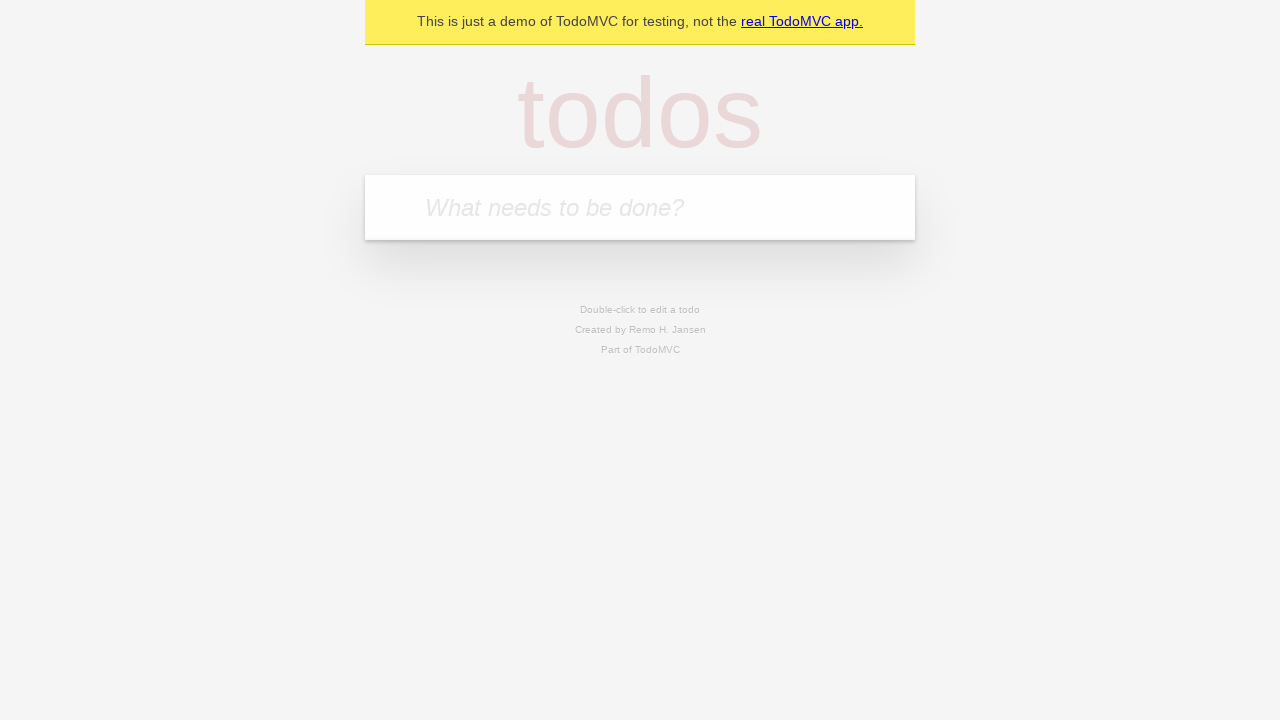

Filled new todo input with 'buy some cheese' on .new-todo
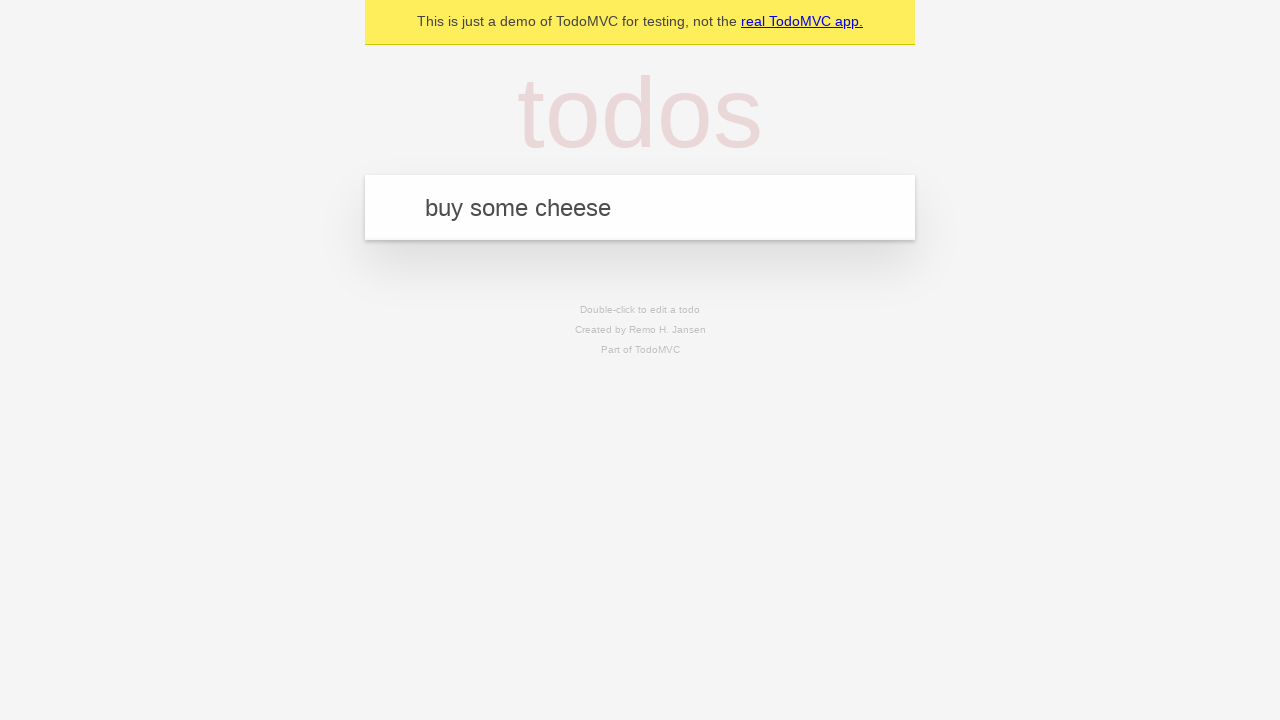

Pressed Enter to add first todo item on .new-todo
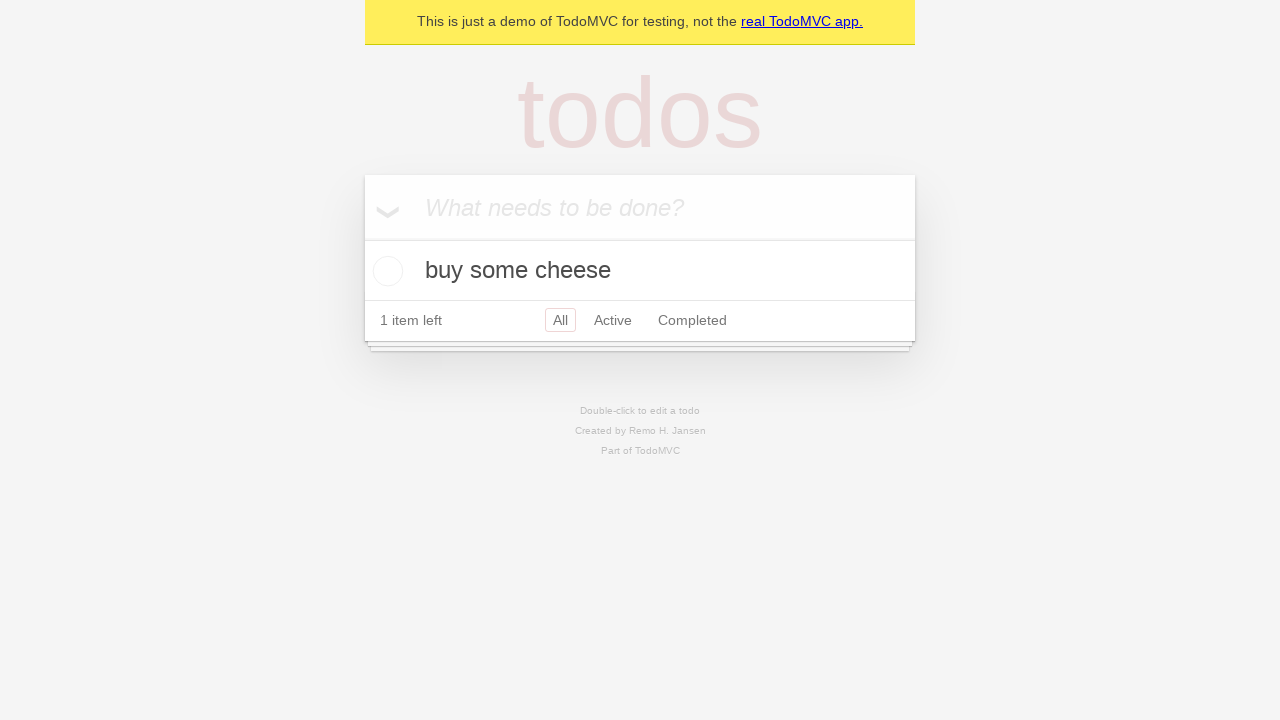

Filled new todo input with 'feed the cat' on .new-todo
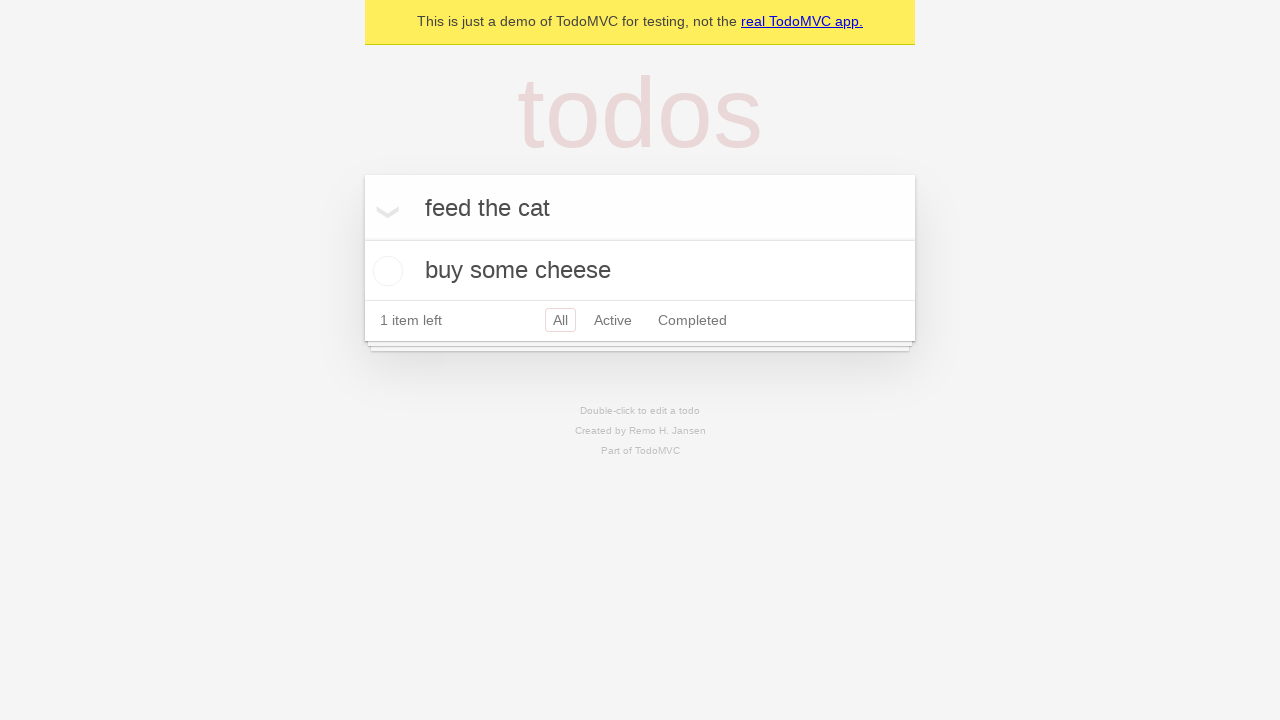

Pressed Enter to add second todo item on .new-todo
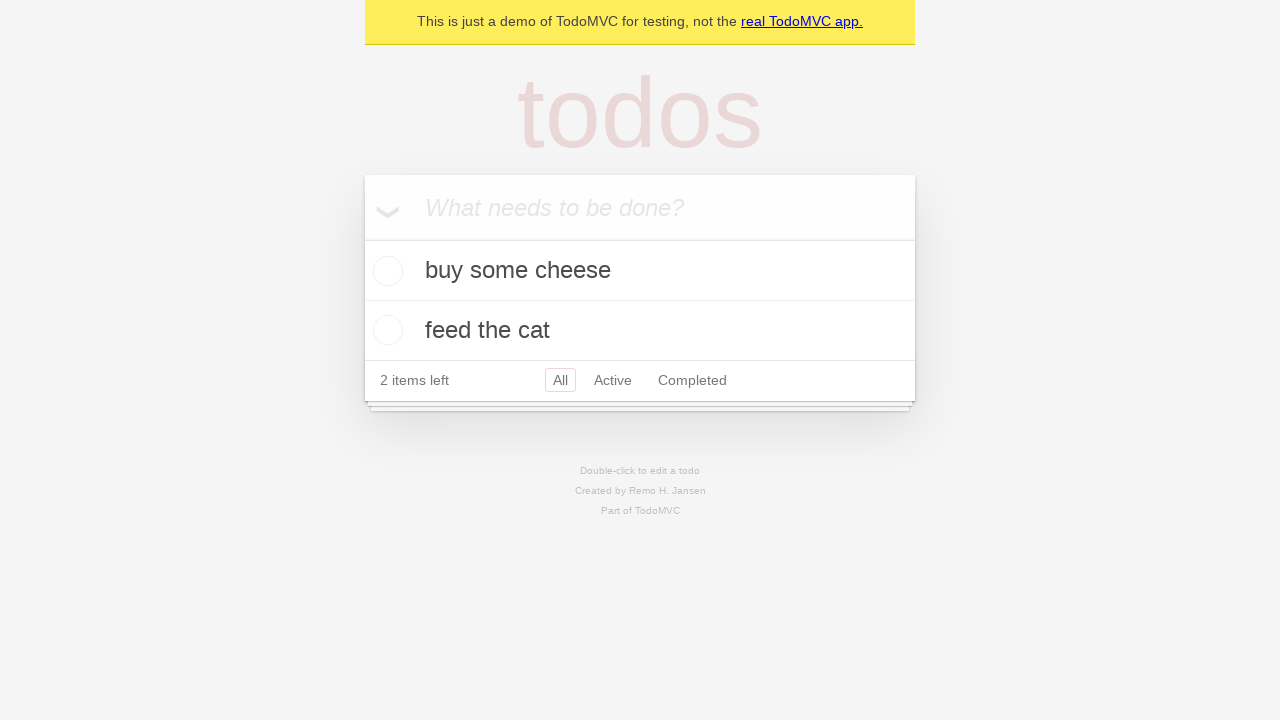

Waited for second todo item to appear
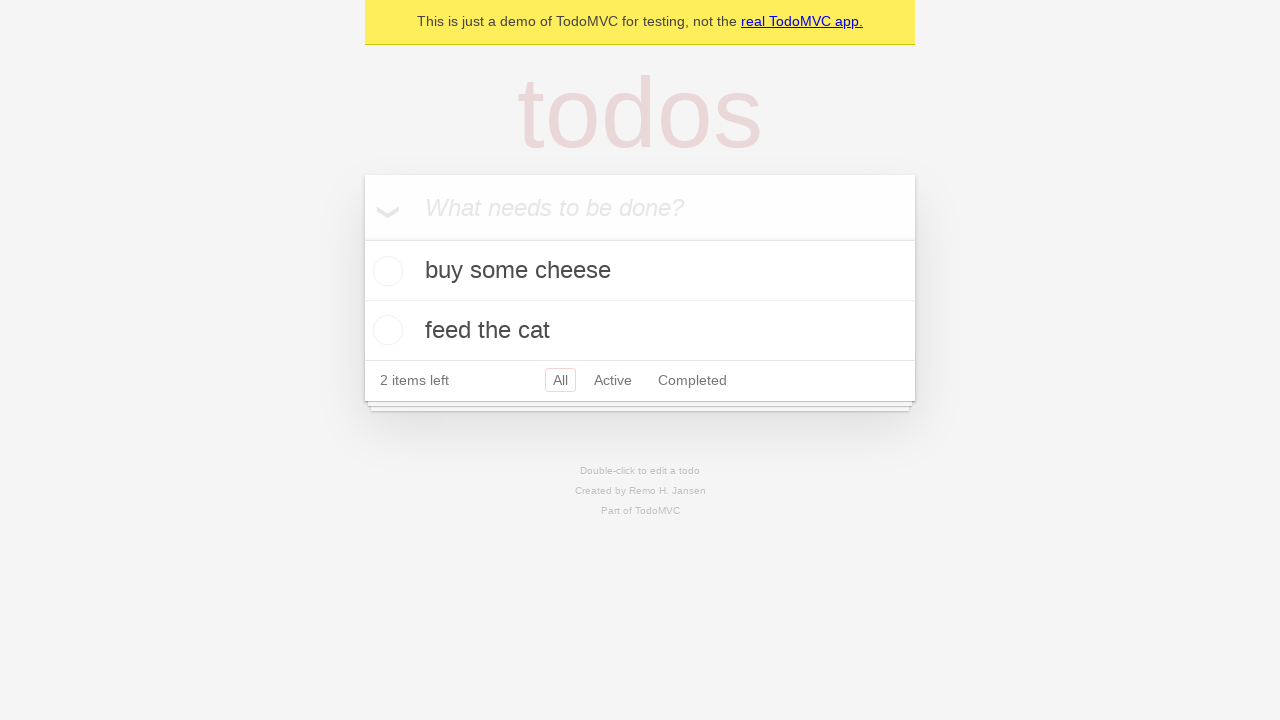

Checked first todo item as complete at (385, 271) on .todo-list li >> nth=0 >> .toggle
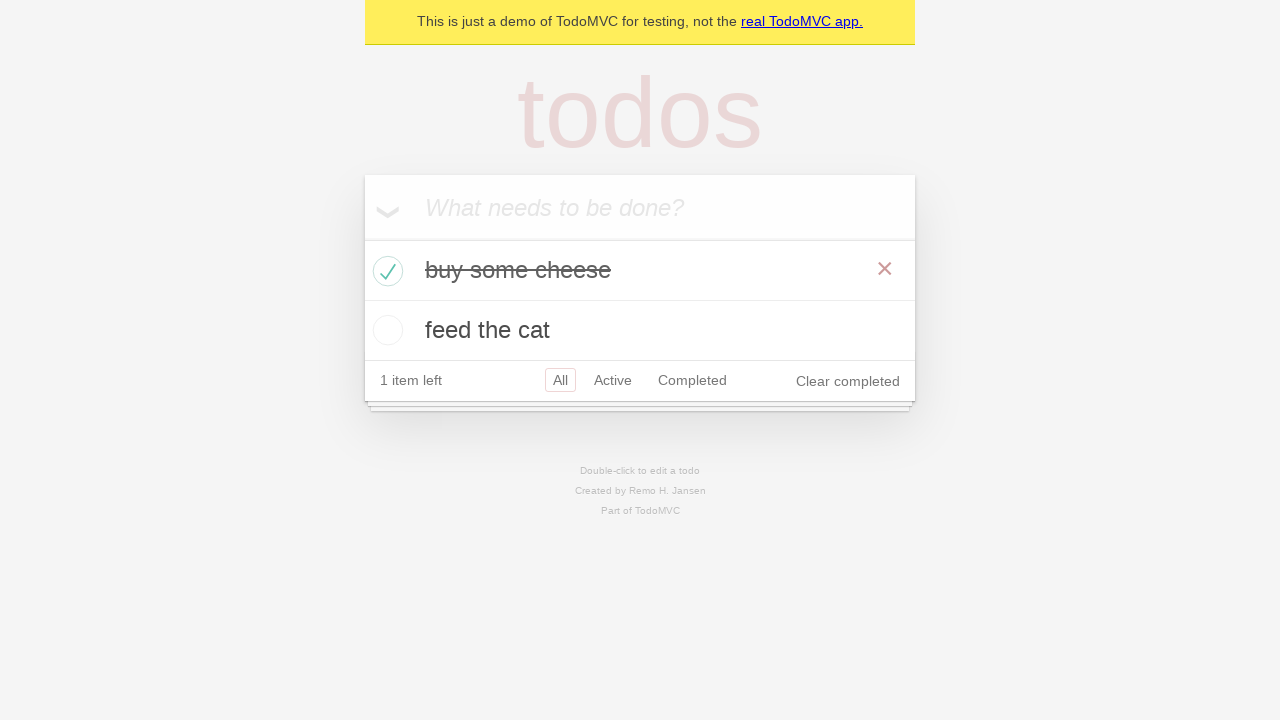

Unchecked first todo item to mark as incomplete at (385, 271) on .todo-list li >> nth=0 >> .toggle
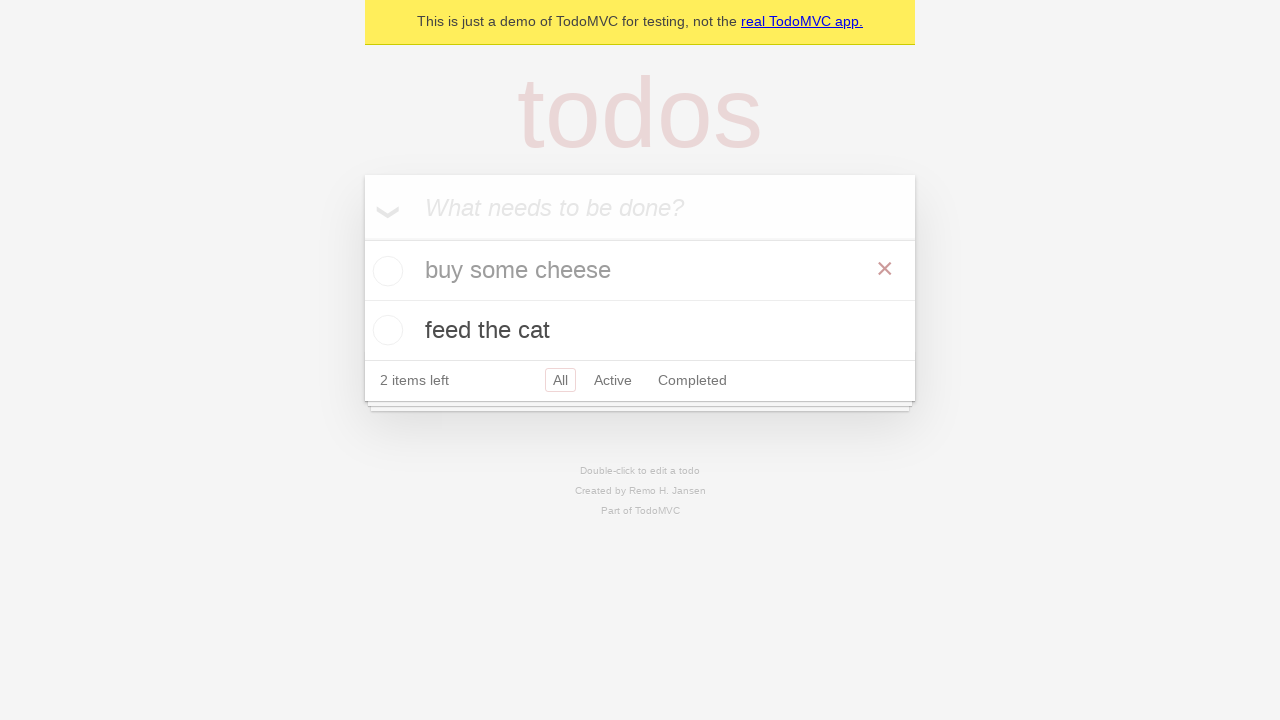

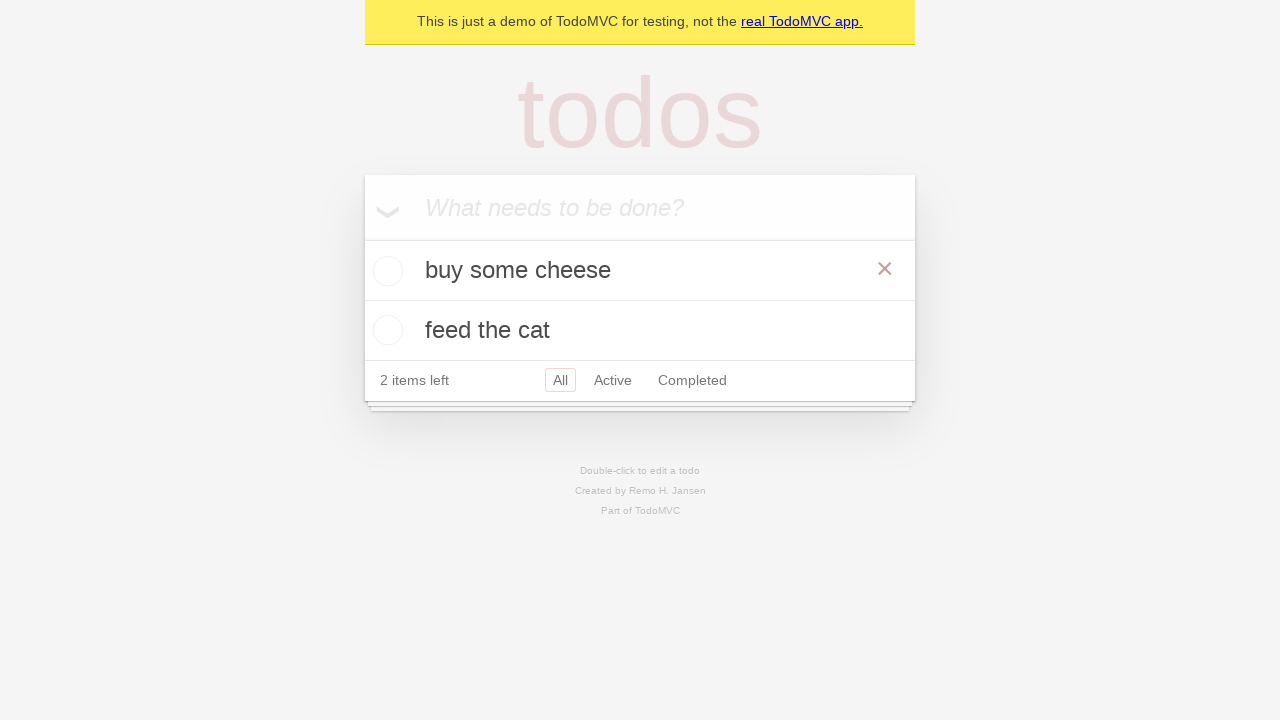